Navigates to Form Authentication page and verifies the page title is correct

Starting URL: https://the-internet.herokuapp.com/

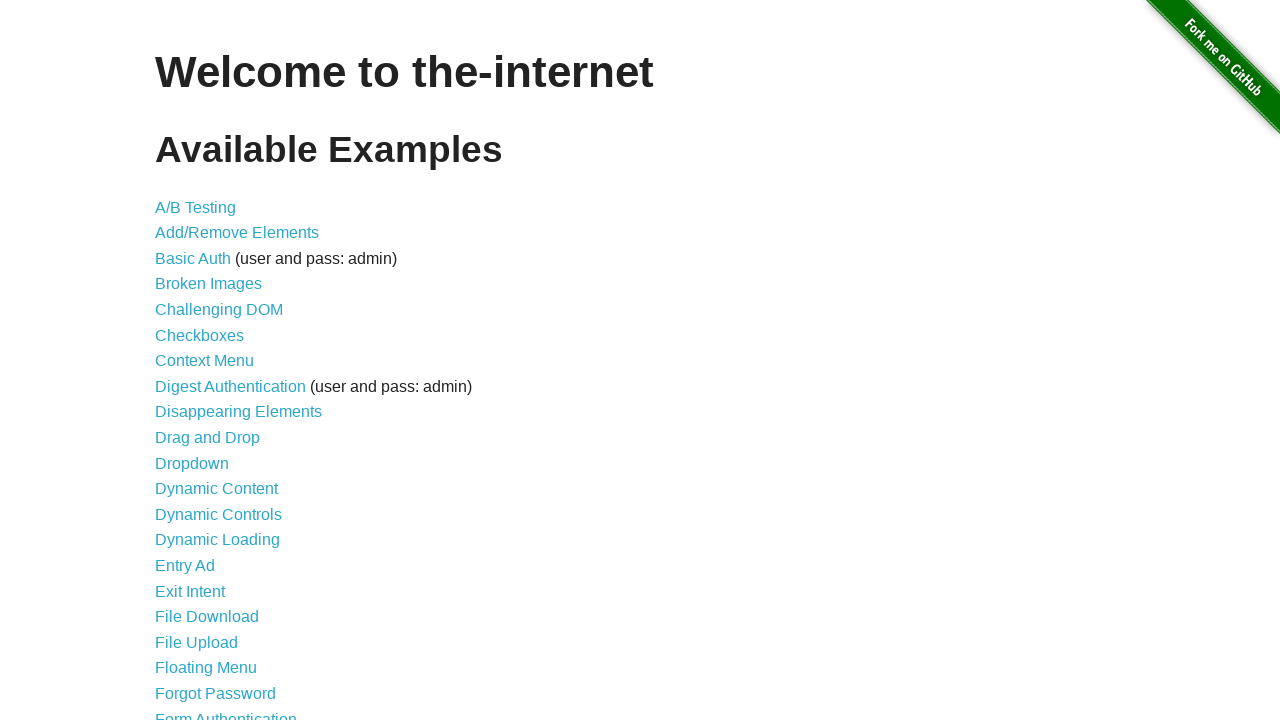

Clicked on Form Authentication link at (226, 712) on text=Form Authentication
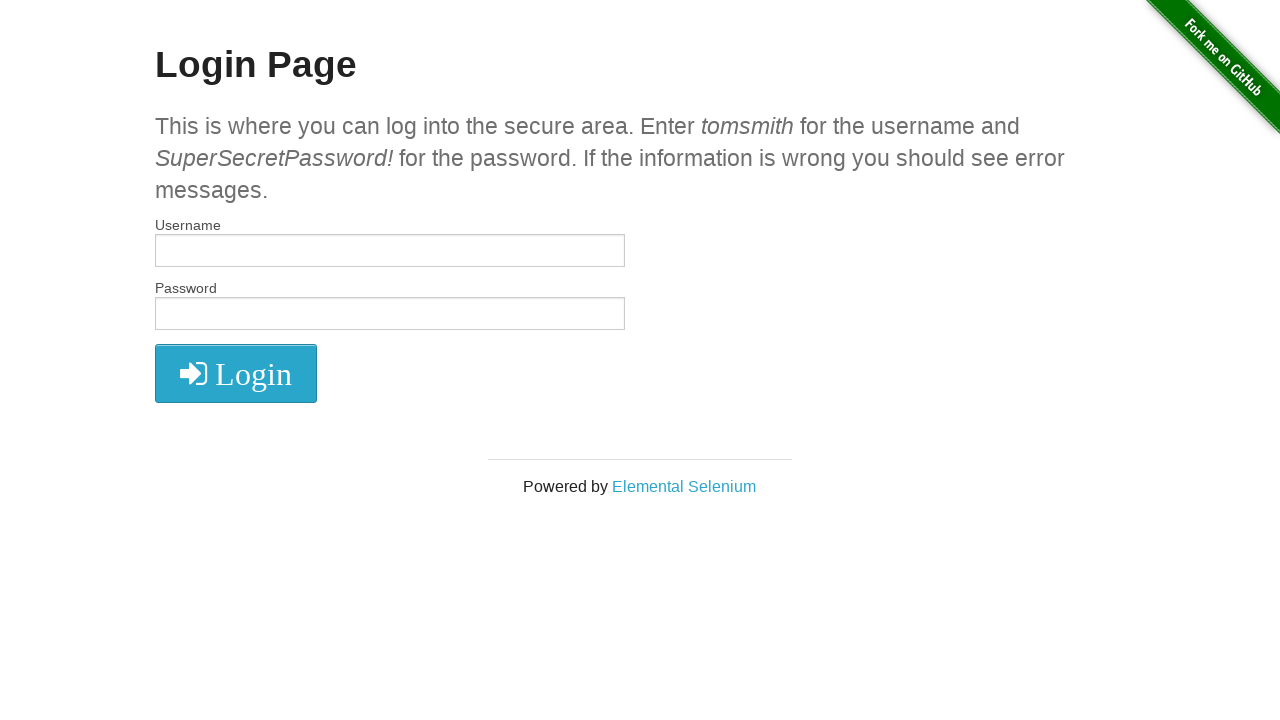

Form Authentication page loaded - h2 element appeared
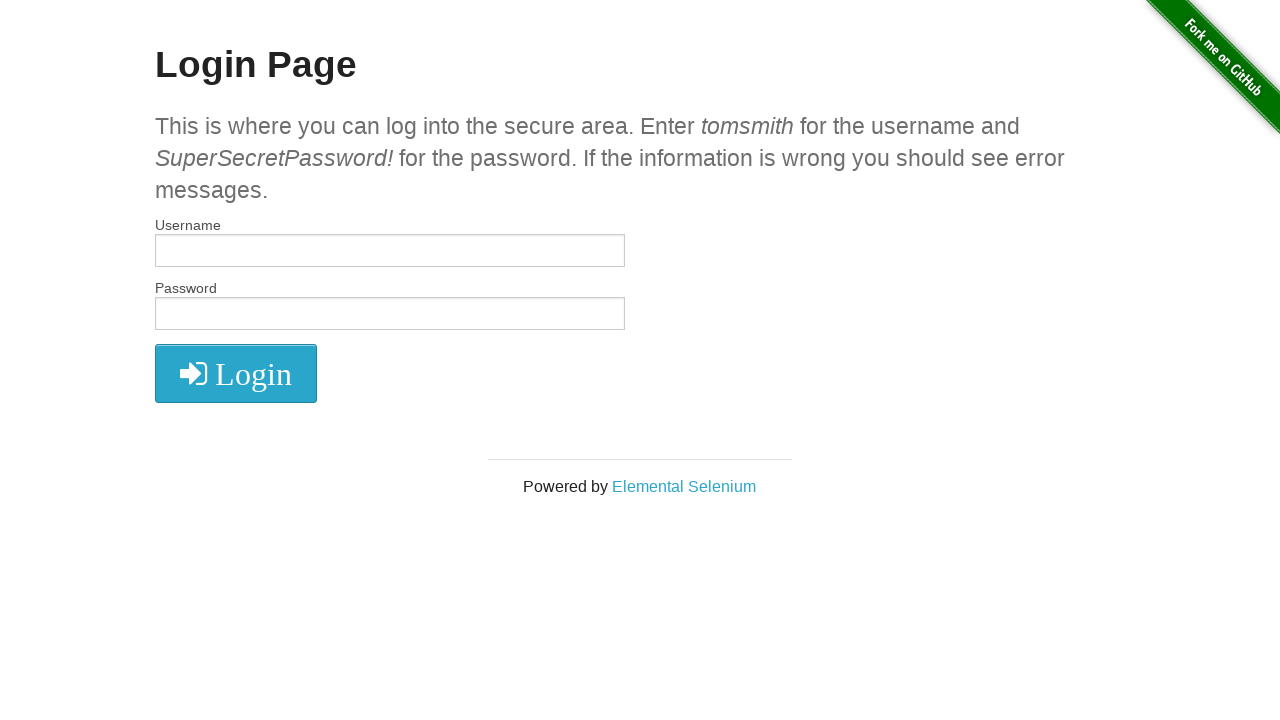

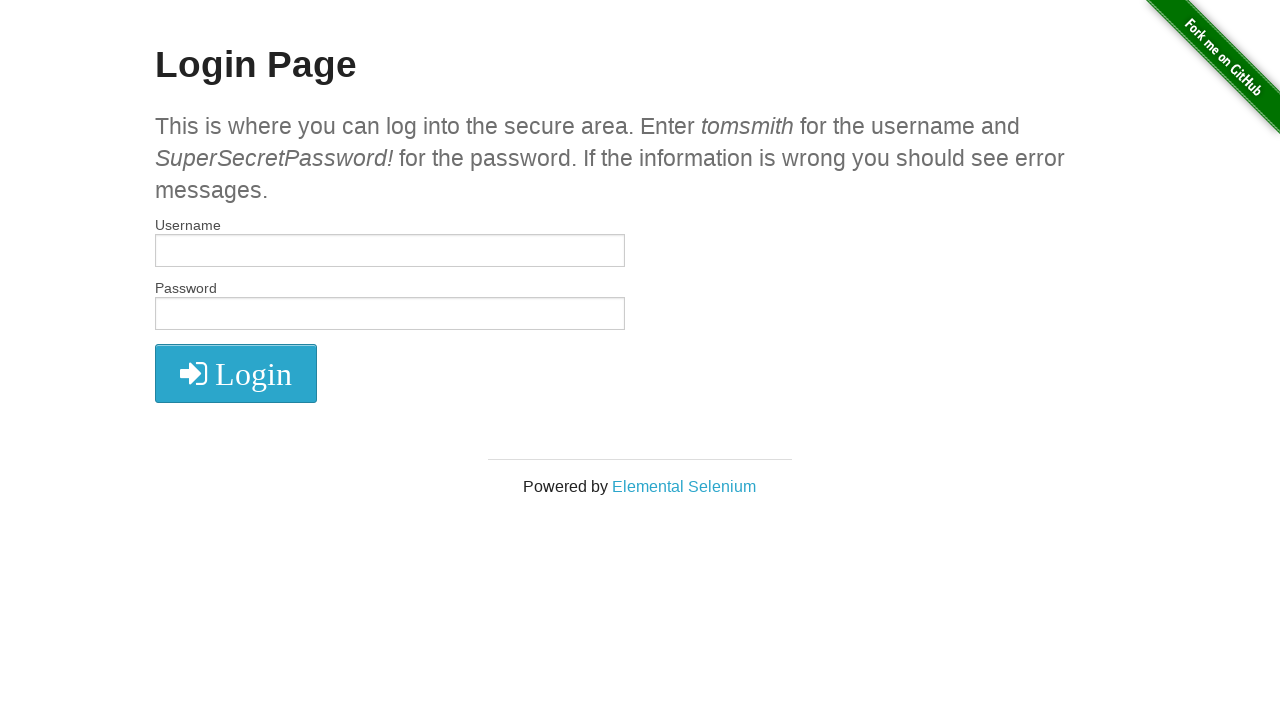